Tests that entering an invalid date string in the calendar input with visible calendar gets corrected to current date

Starting URL: https://www.selenium.dev/selenium/web/web-form.html

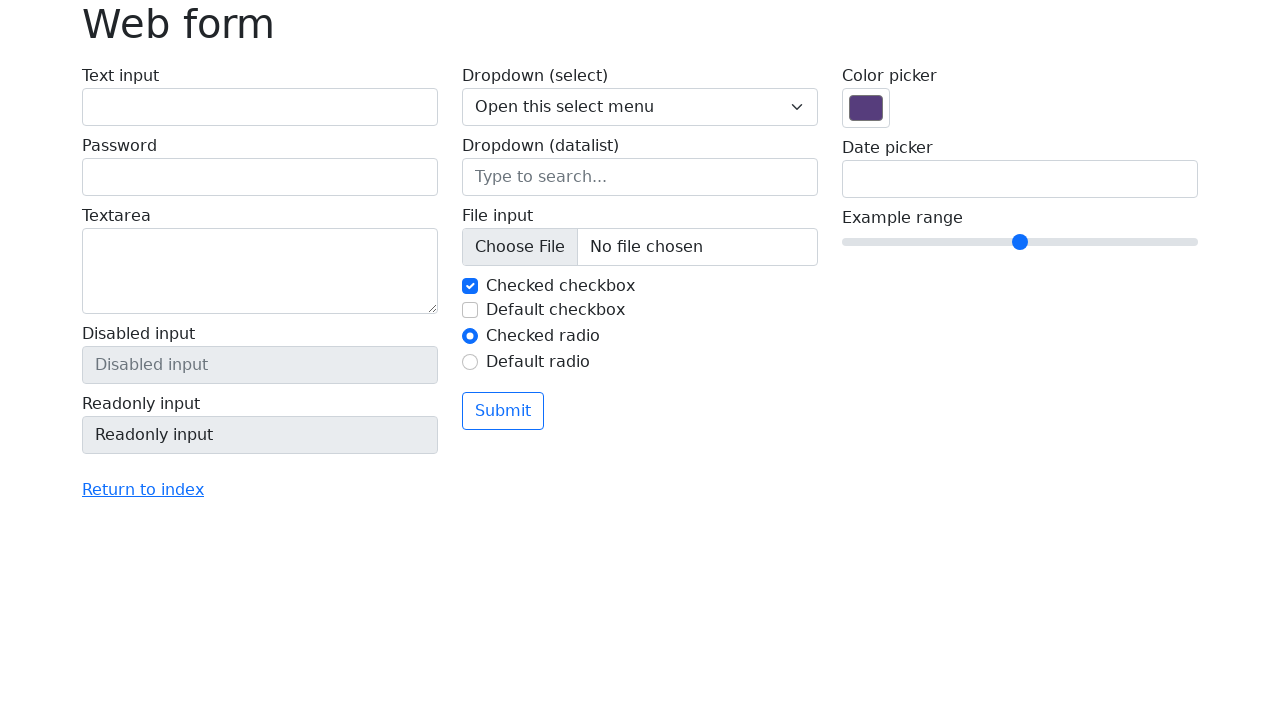

Clicked on date picker input to open calendar at (1020, 179) on input[name='my-date']
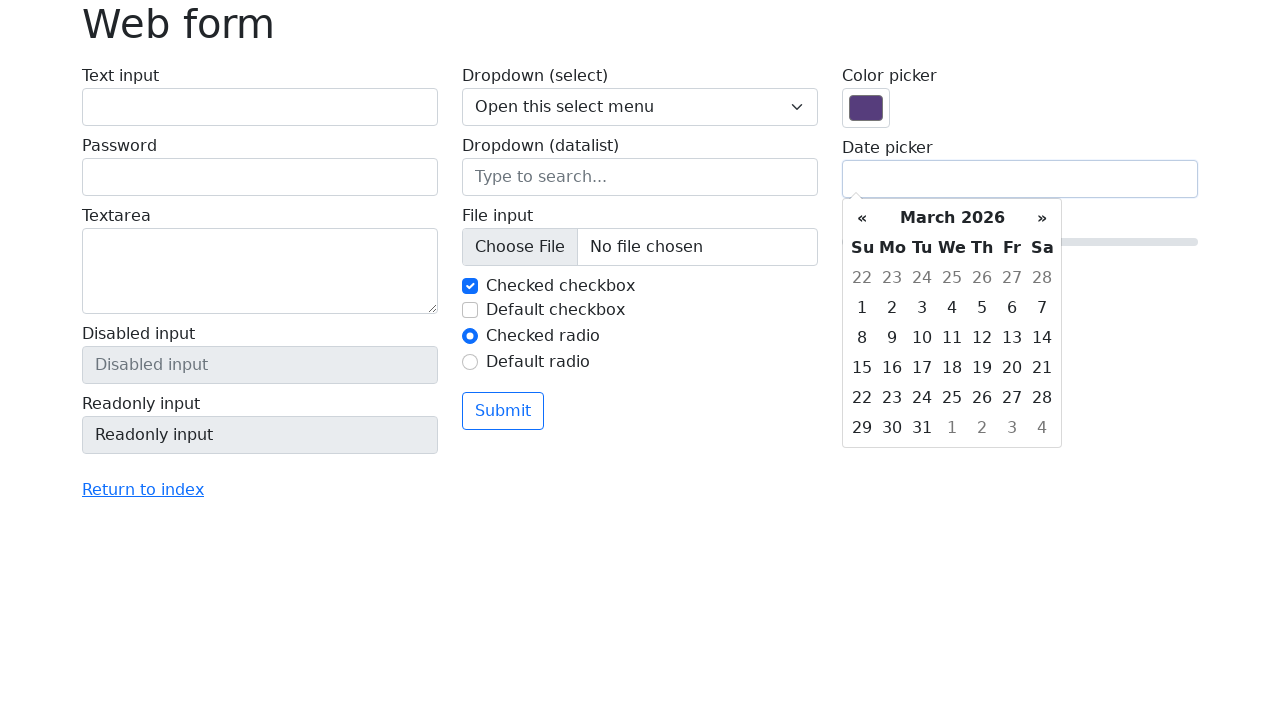

Entered invalid date string 'ABCDFG' into date input on input[name='my-date']
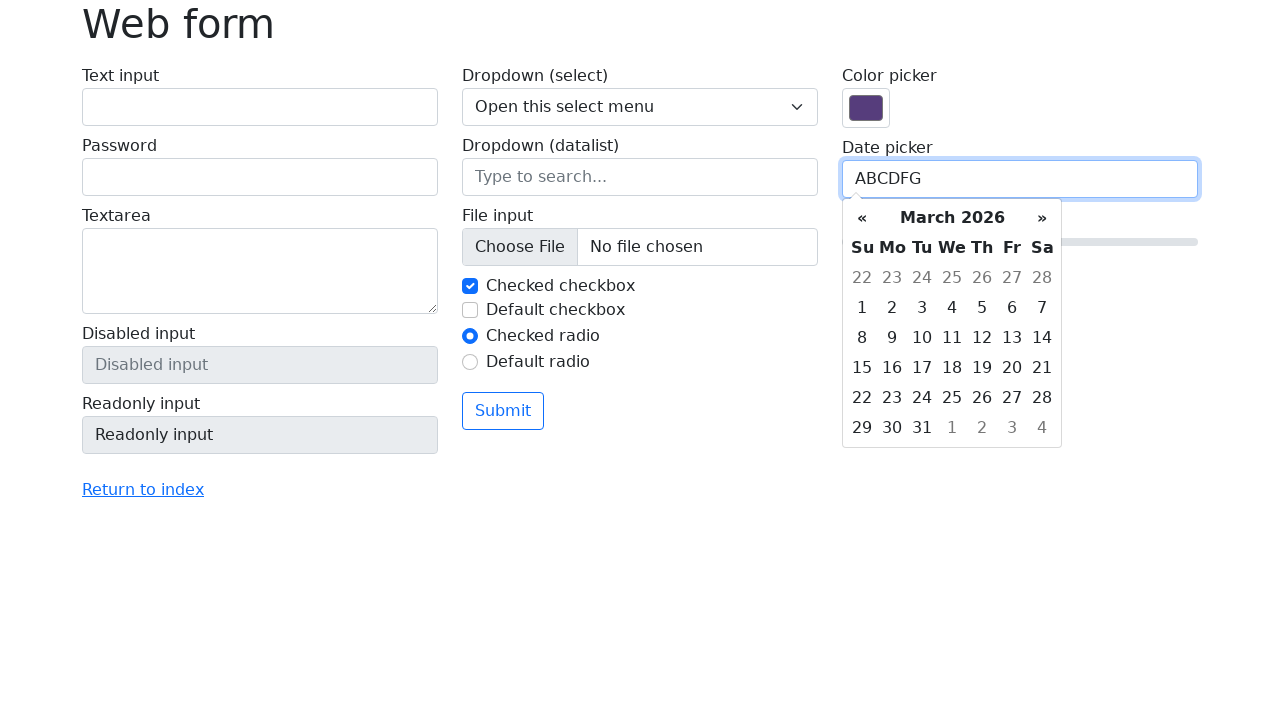

Clicked elsewhere on page to trigger validation at (640, 360) on body
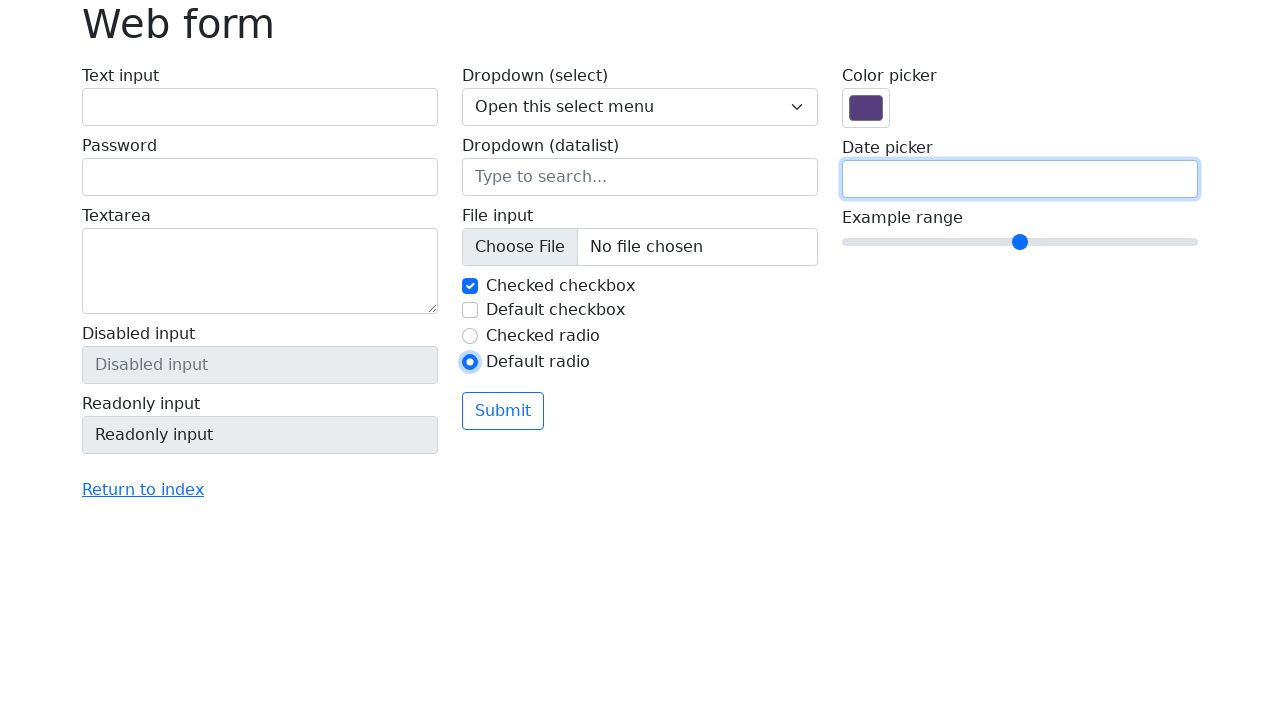

Date input field is visible and validation completed
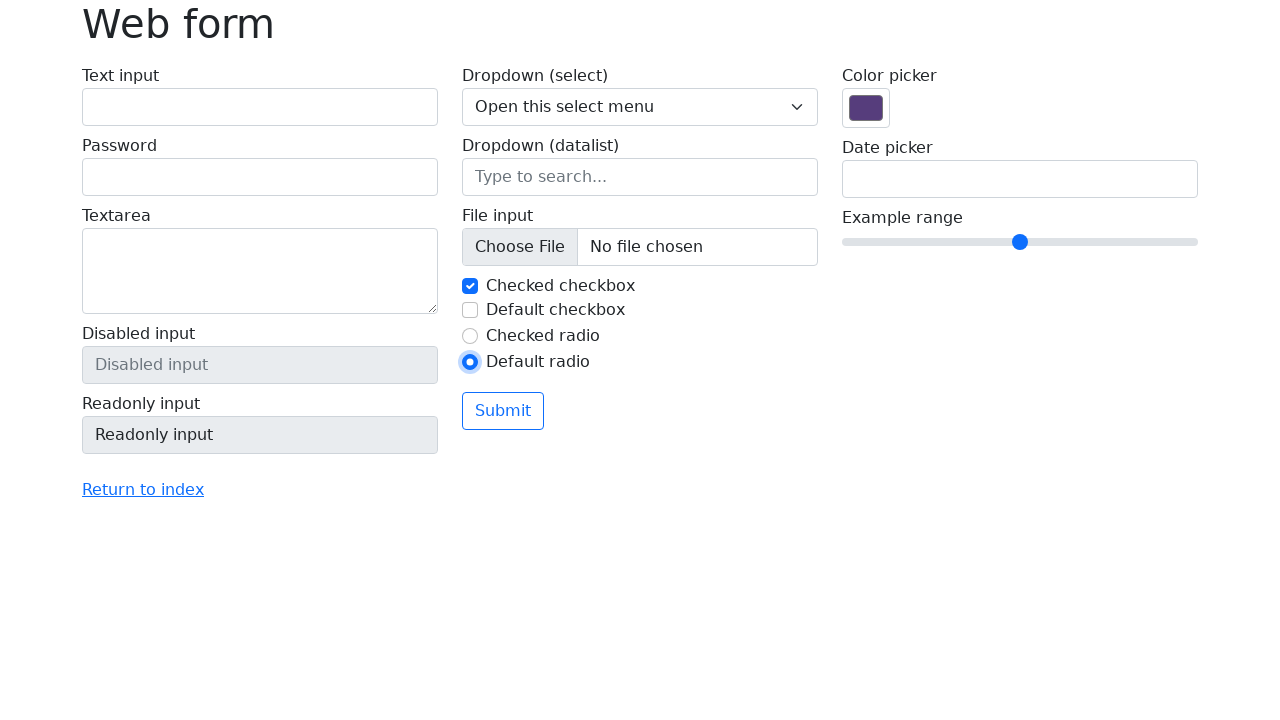

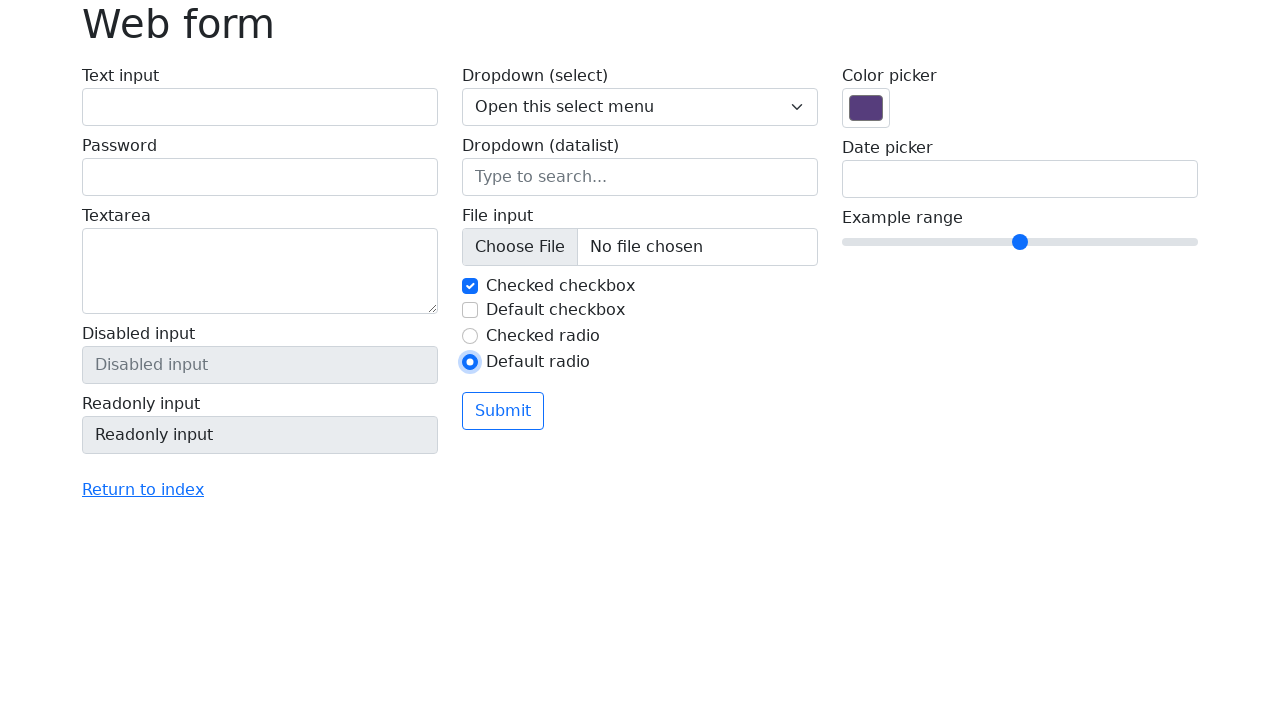